Tests the search functionality by entering a query and pressing Enter

Starting URL: https://news.ycombinator.com/

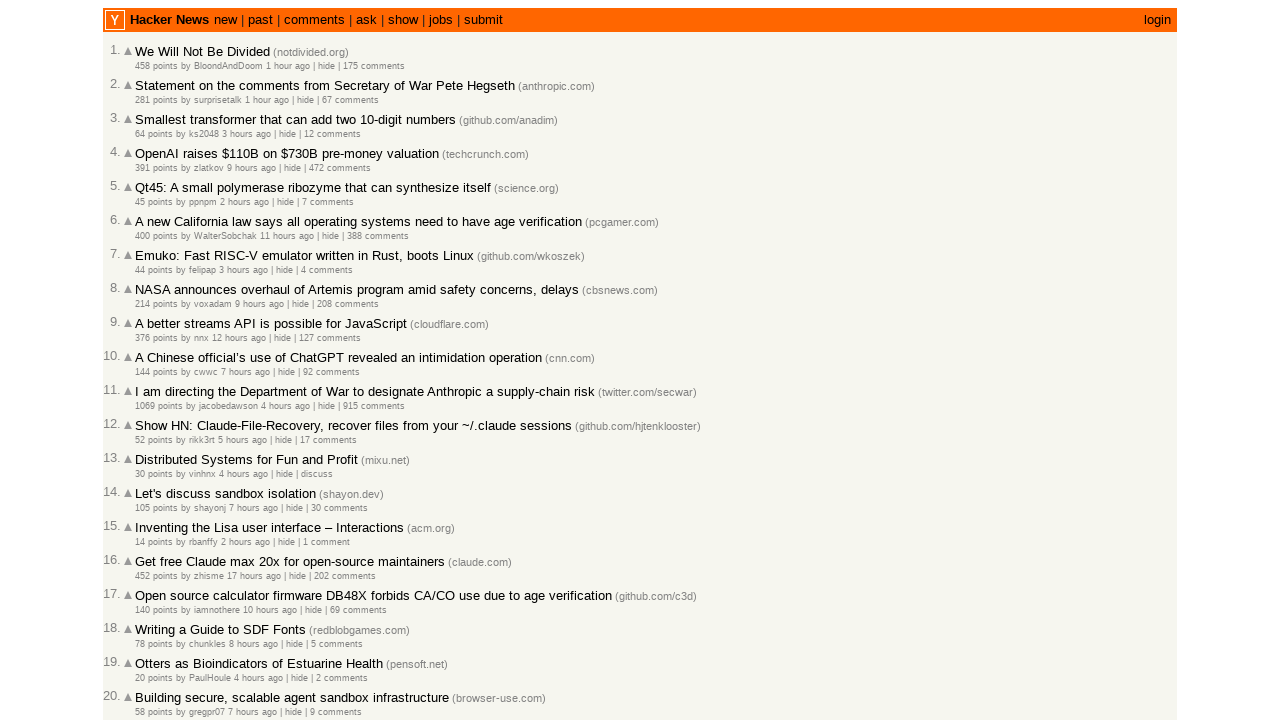

Filled search box with 'Java' on input[name='q']
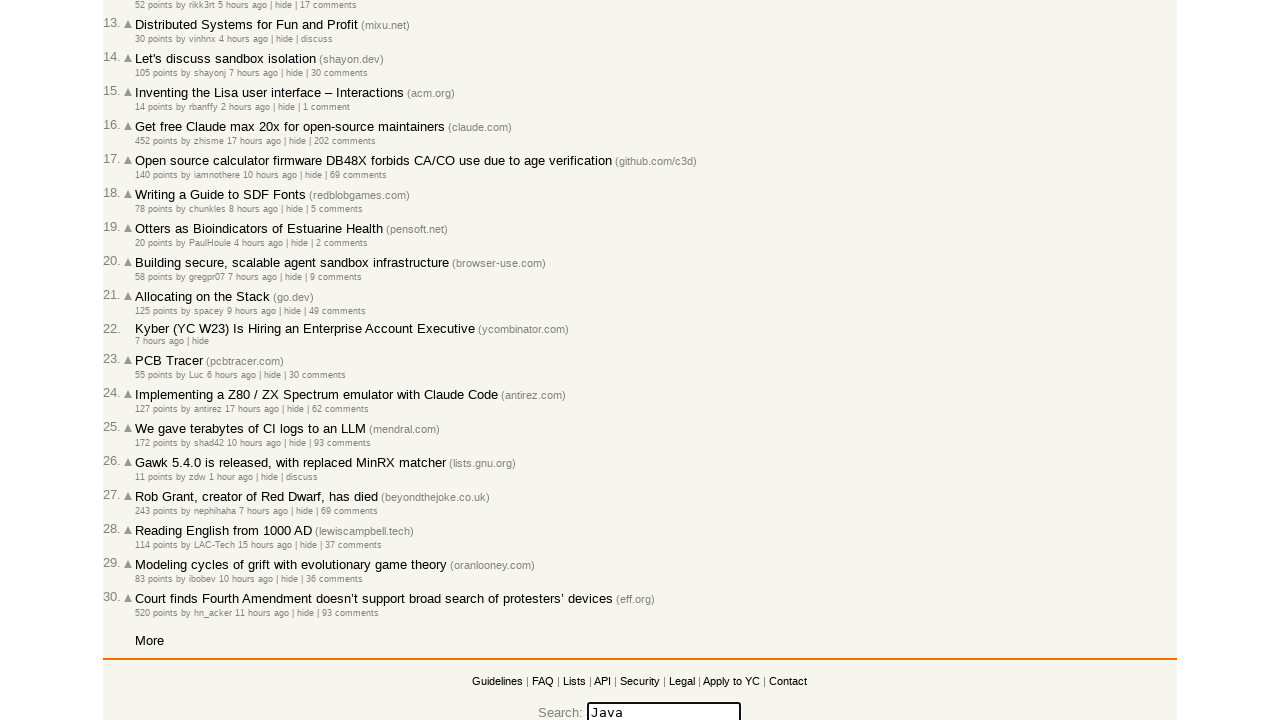

Pressed Enter to submit search query on input[name='q']
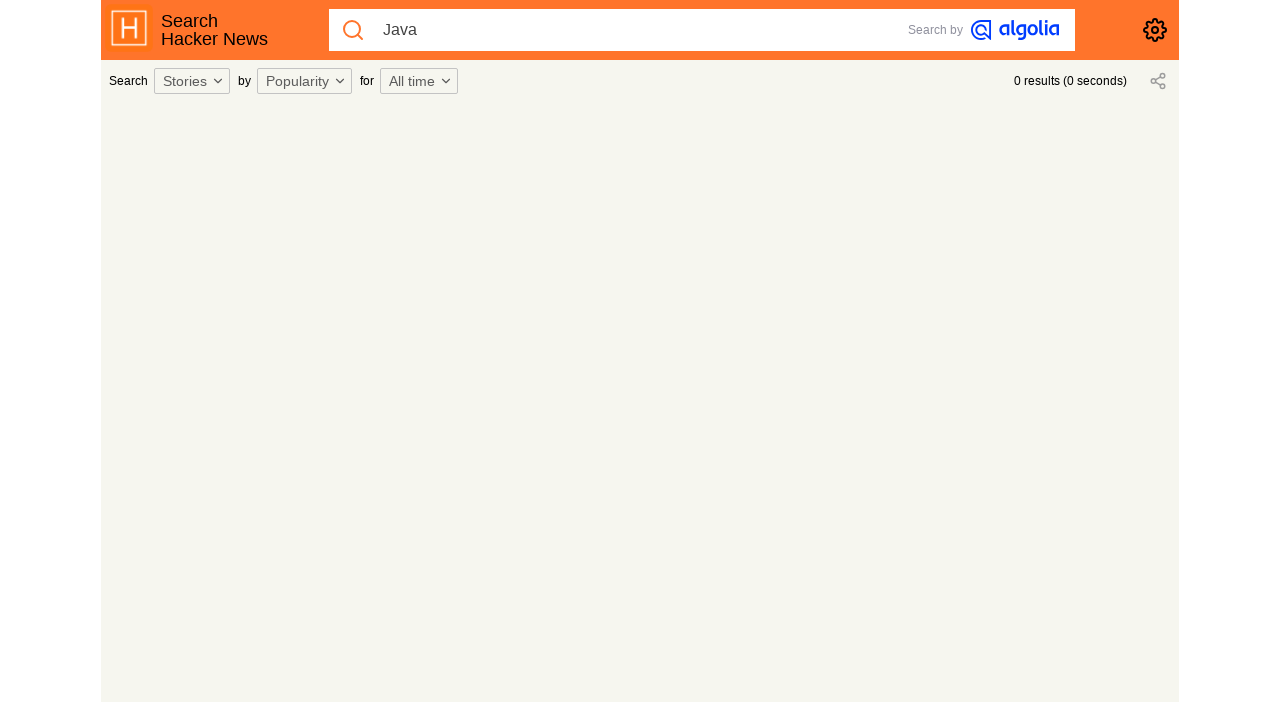

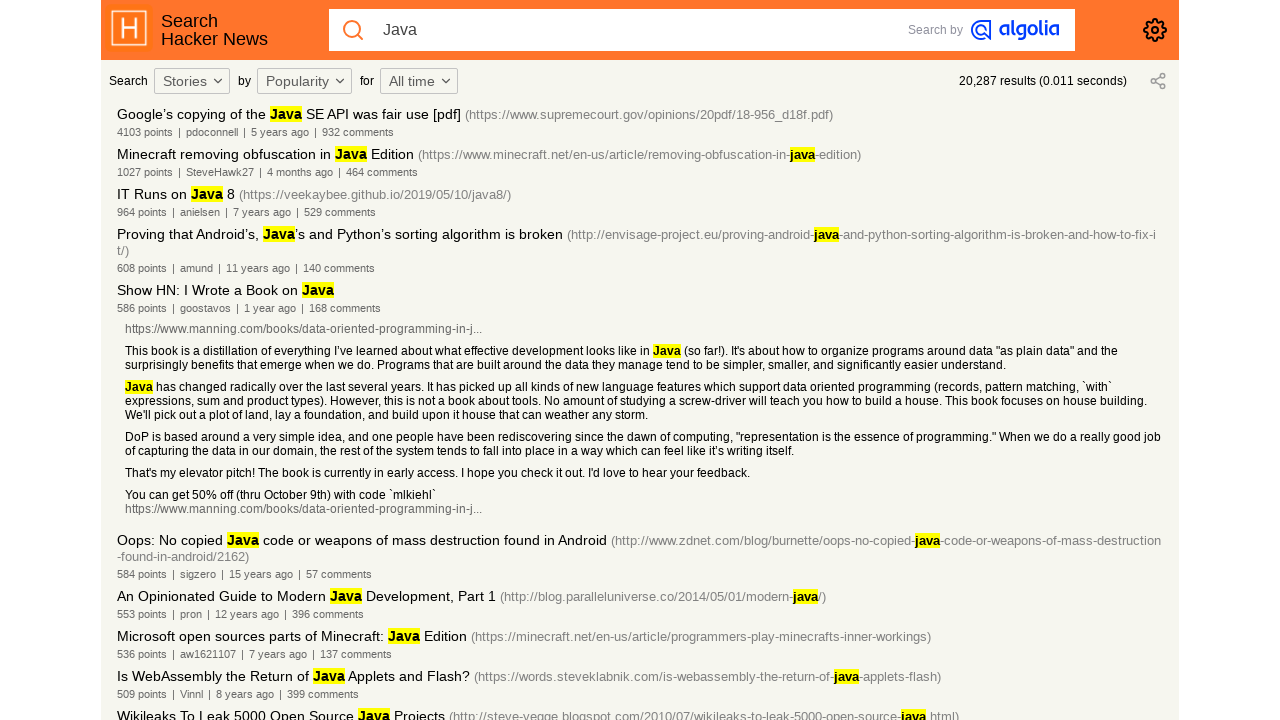